Tests window handling functionality by opening a new window, verifying content in both windows, and switching between them

Starting URL: https://the-internet.herokuapp.com/windows

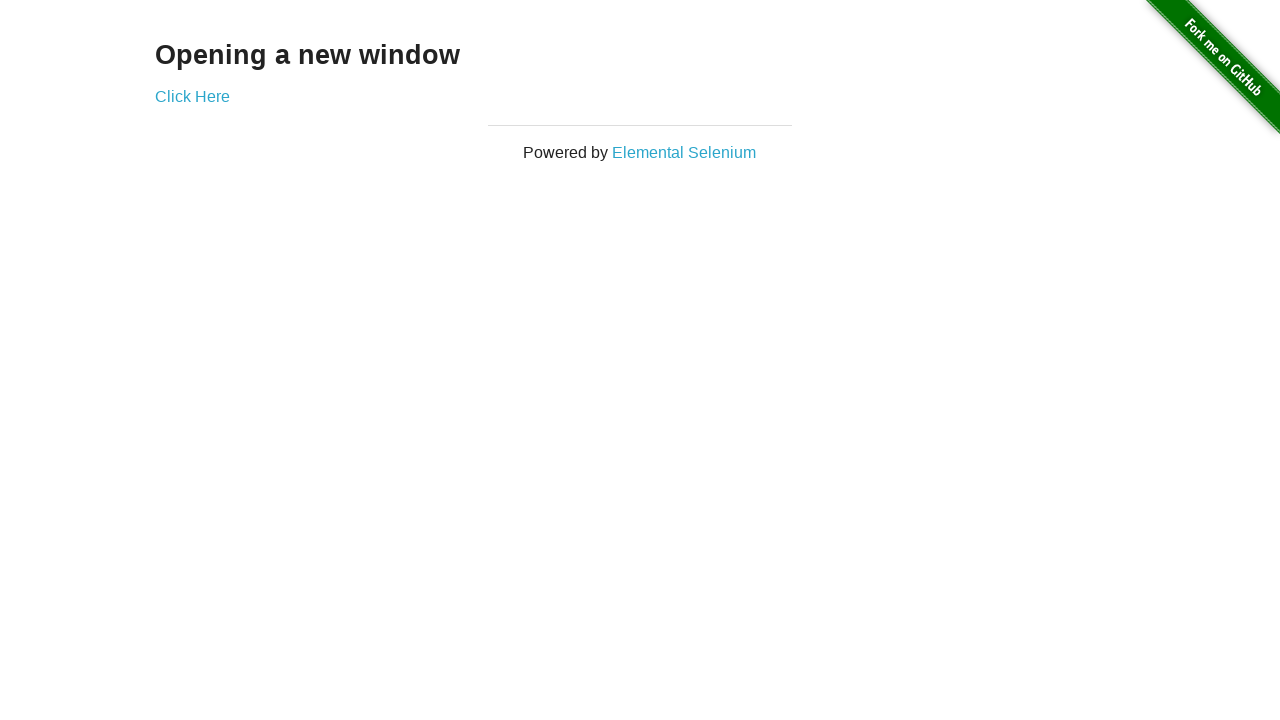

Verified 'Opening a new window' text is visible
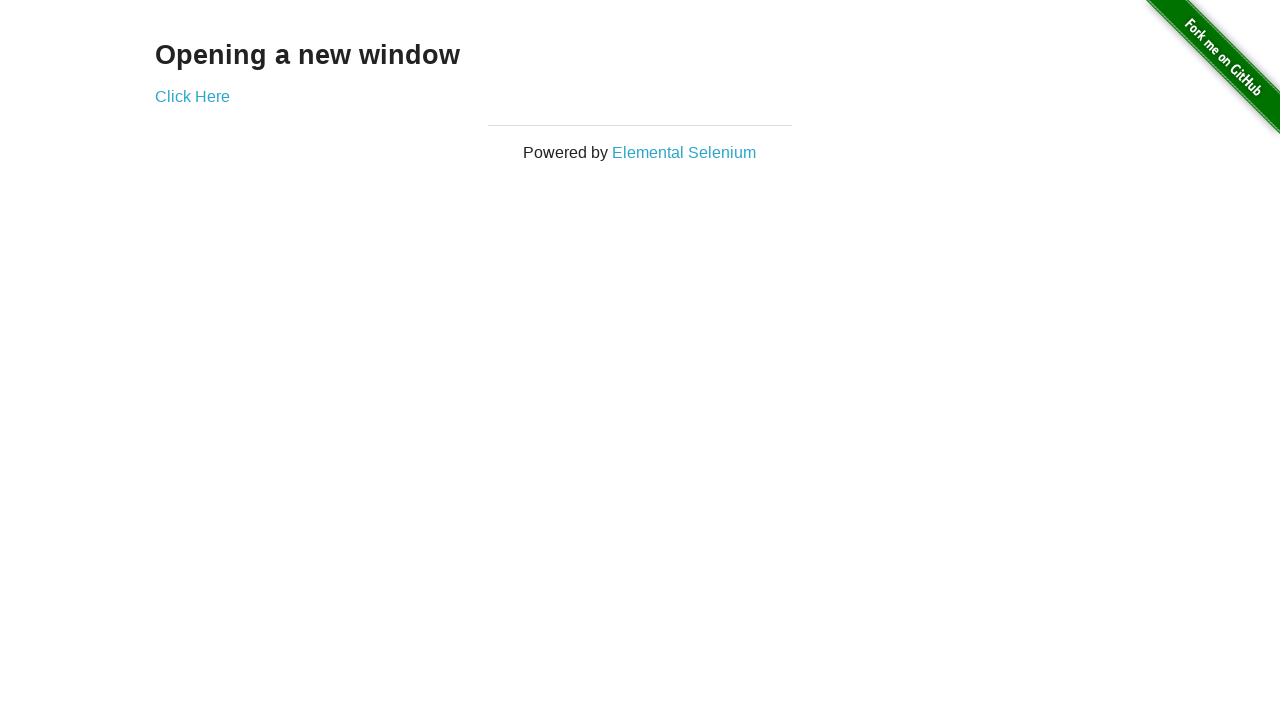

Stored reference to current page
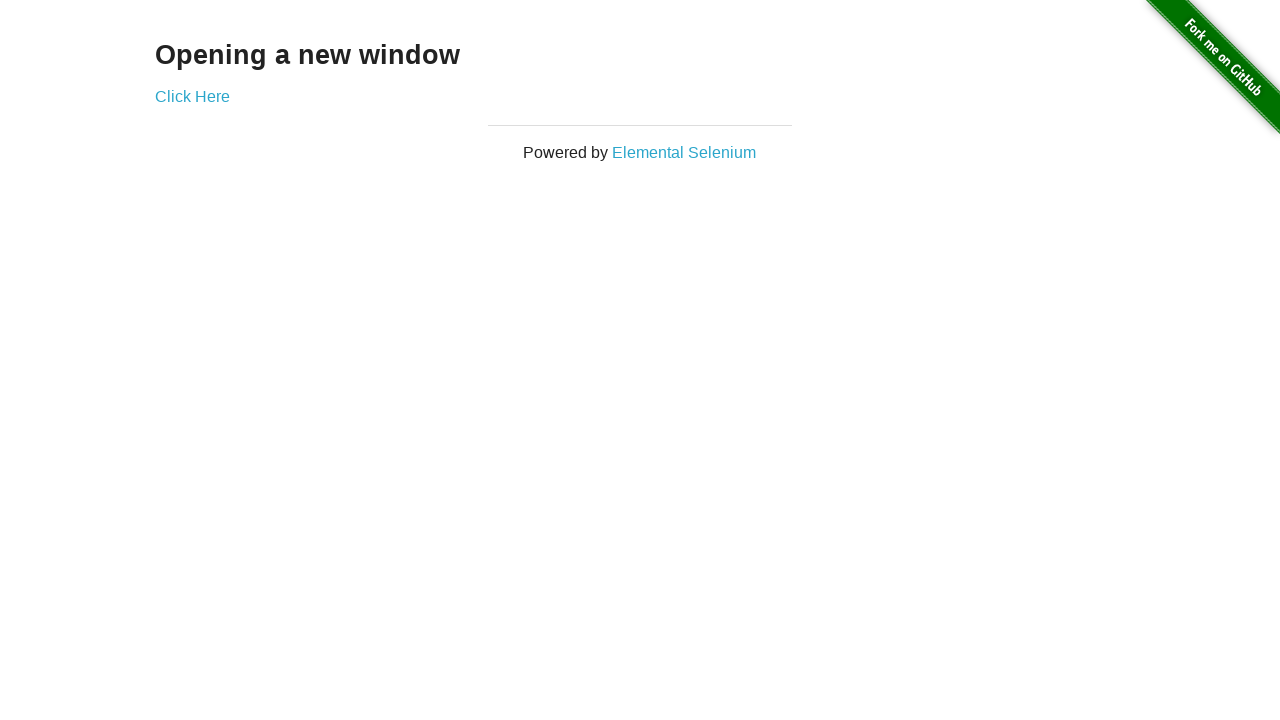

Verified current page title contains 'The Internet'
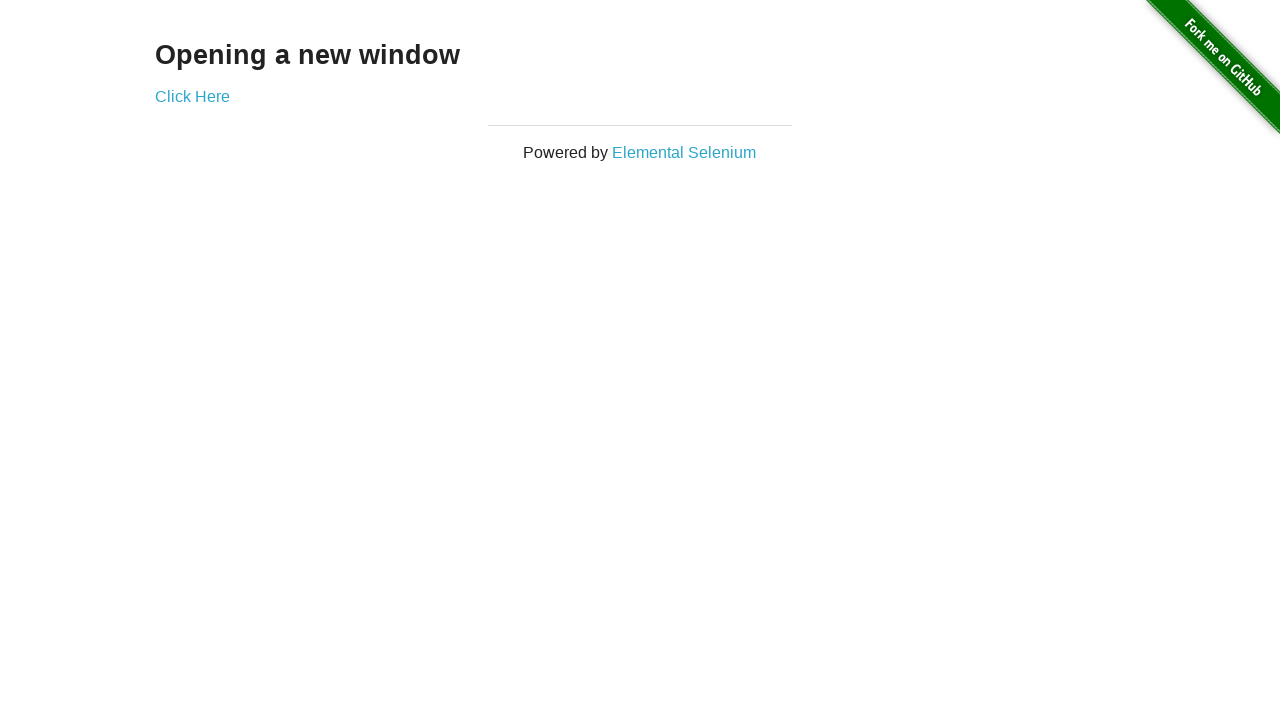

Clicked 'Click Here' button and new window opened at (192, 96) on a[href='/windows/new']
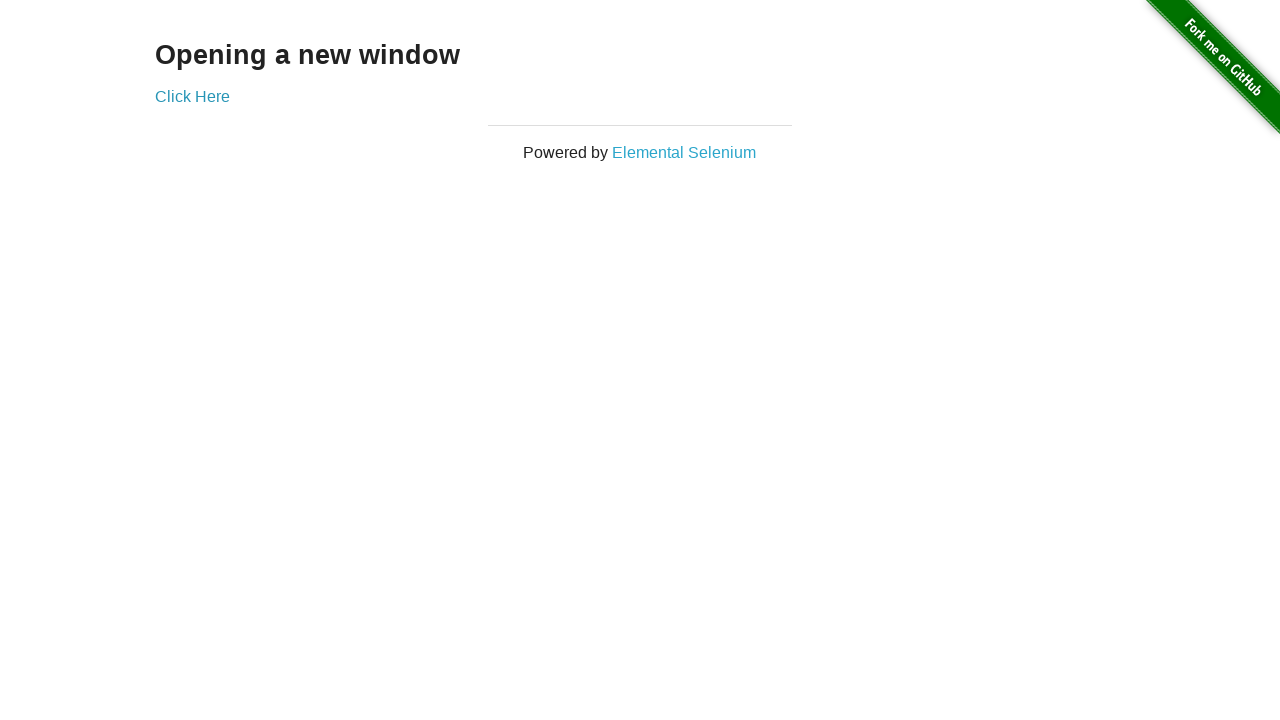

Verified new window title contains 'New Window'
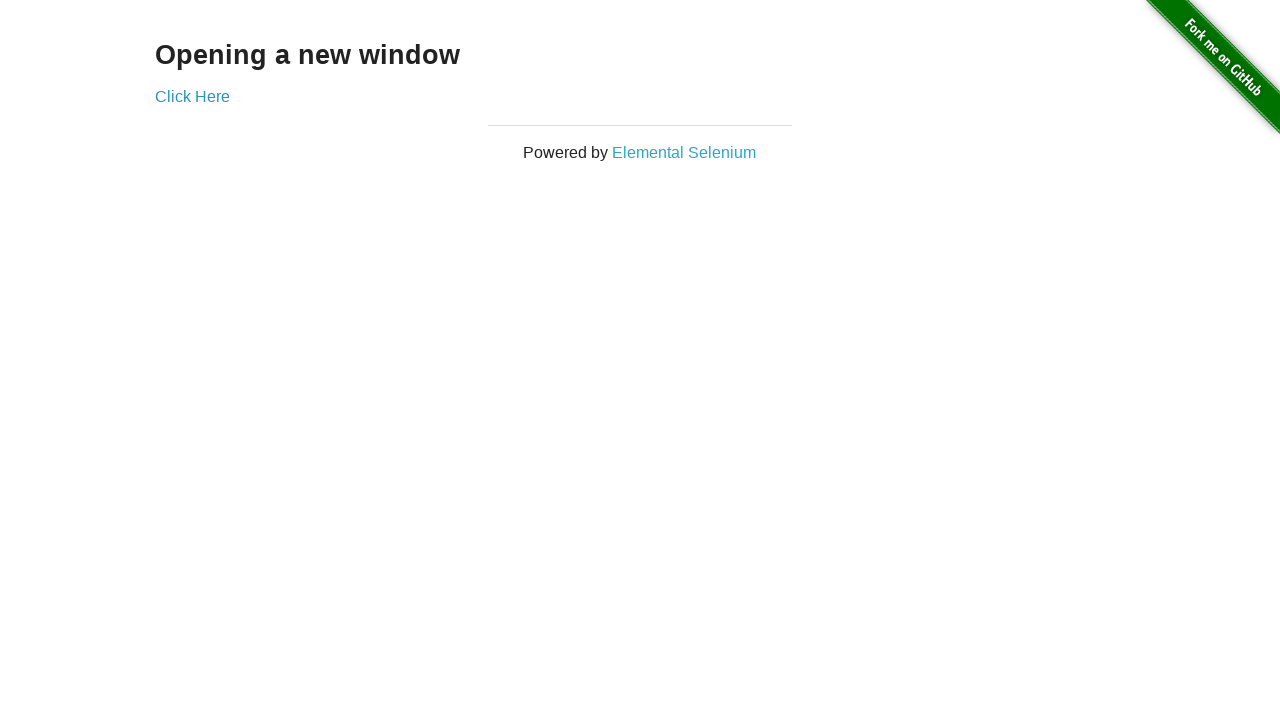

Verified 'New Window' text is displayed in the new window
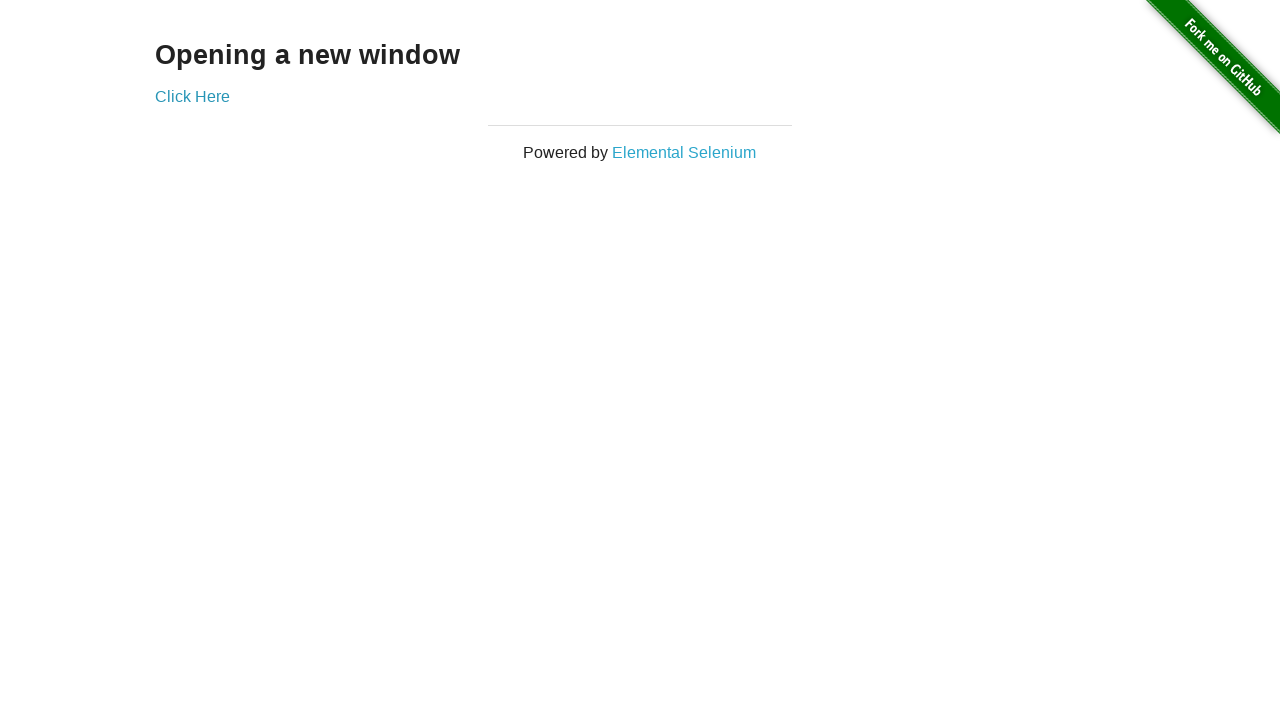

Returned focus to original window and verified title contains 'The Internet'
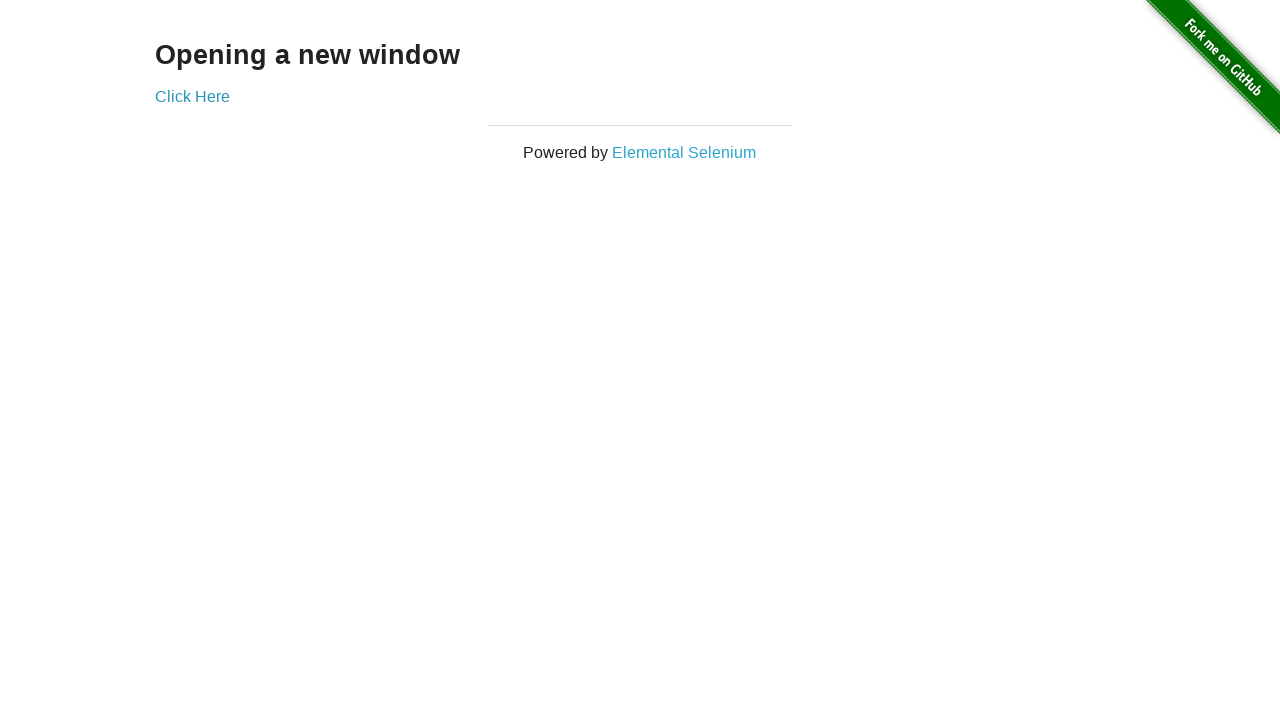

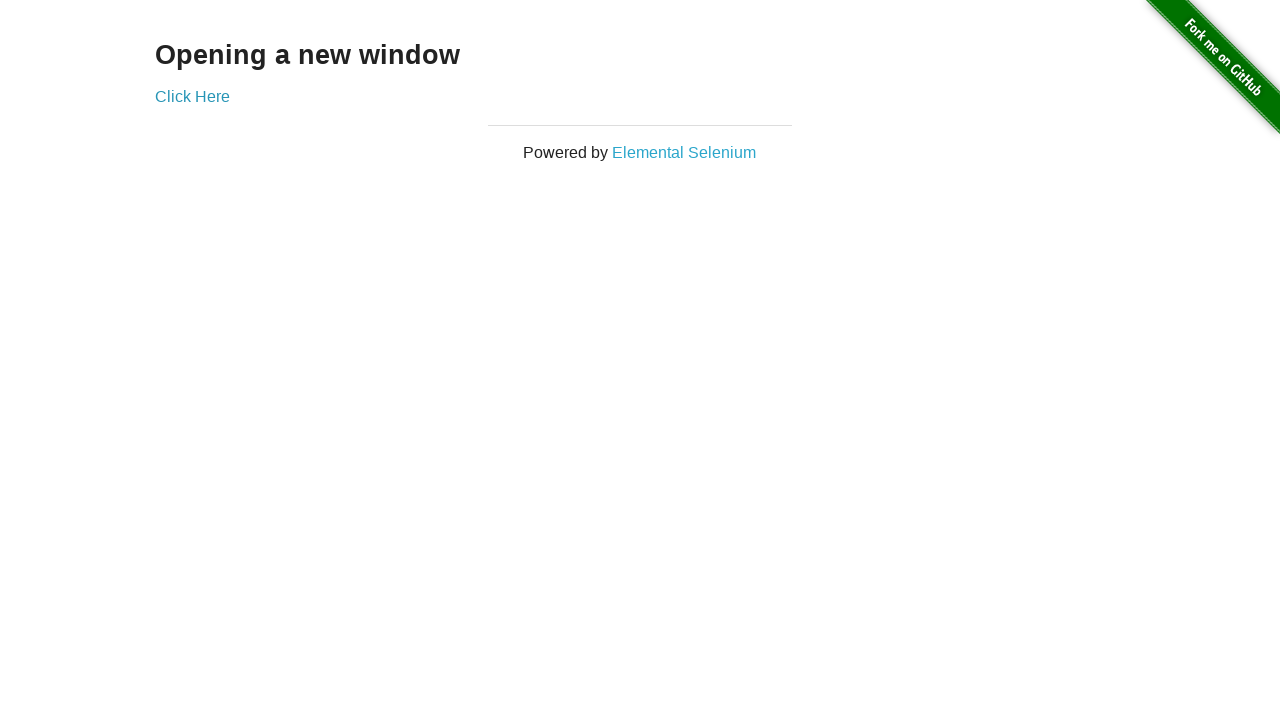